Tests sorting the Due column in ascending order using semantic class selectors on table2, which has more helpful CSS class attributes.

Starting URL: http://the-internet.herokuapp.com/tables

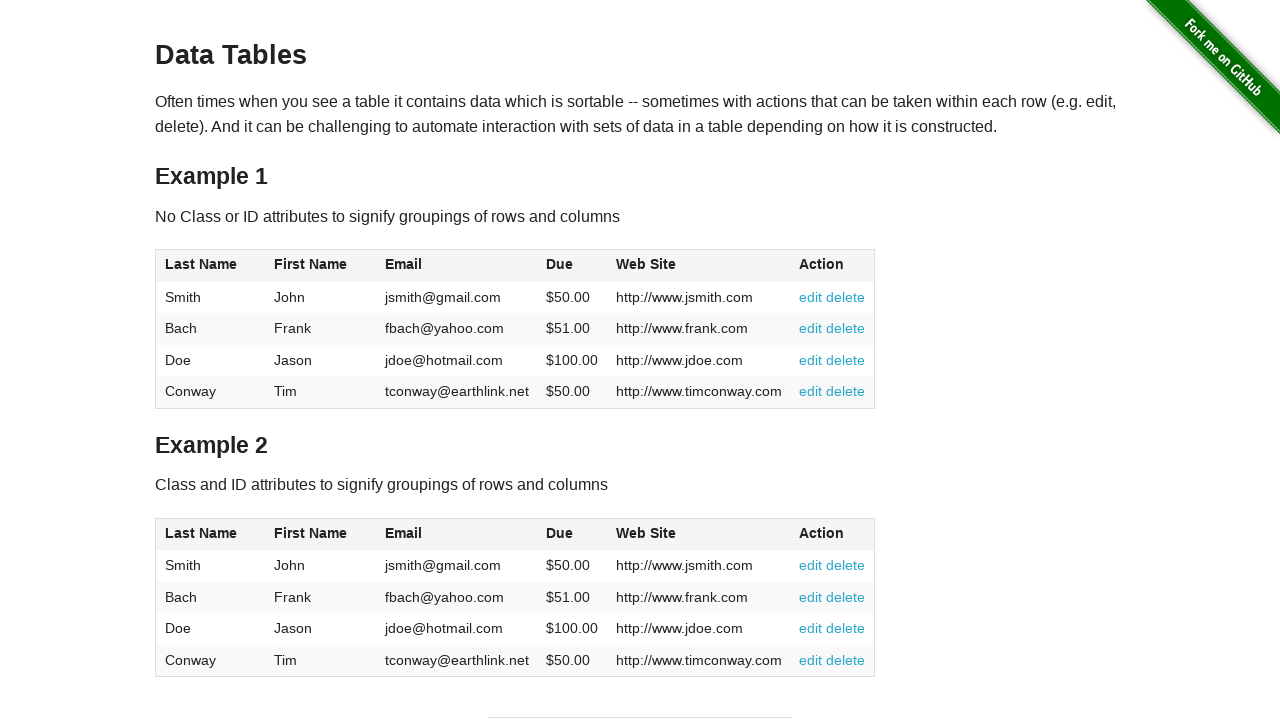

Clicked Due column header in table2 to sort at (560, 533) on #table2 thead .dues
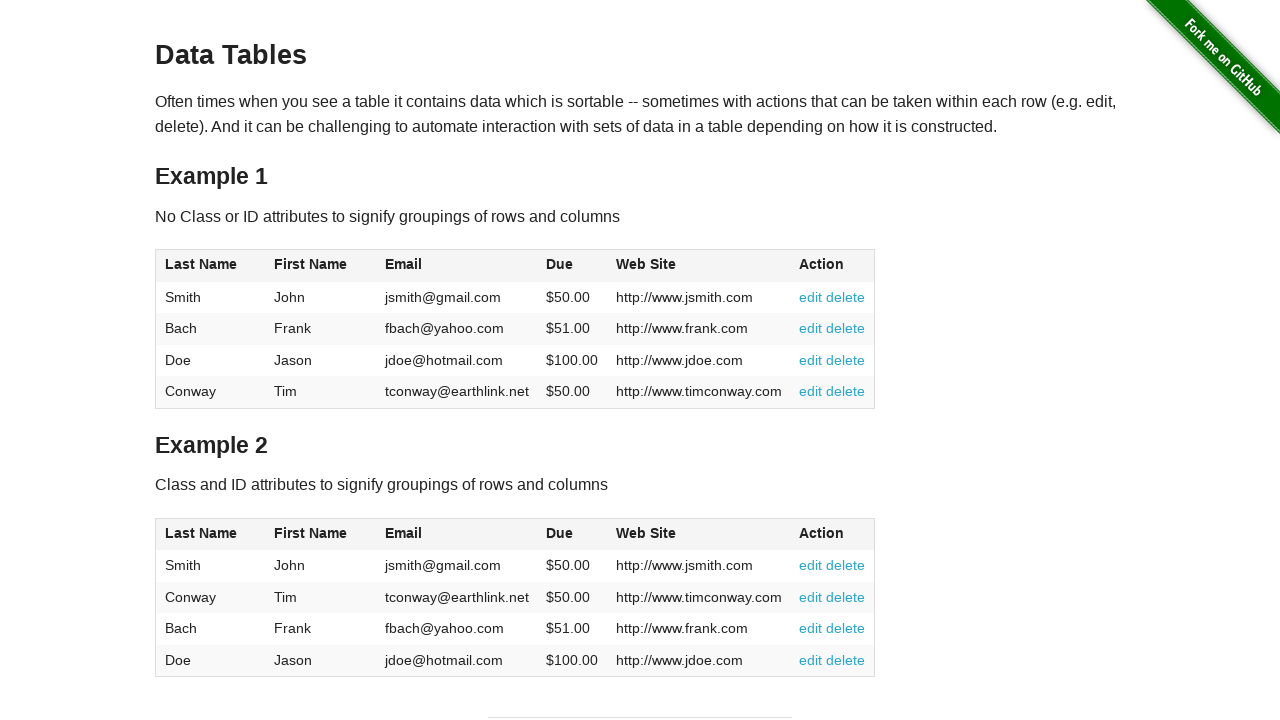

Waited for Due column values to load in table2 body
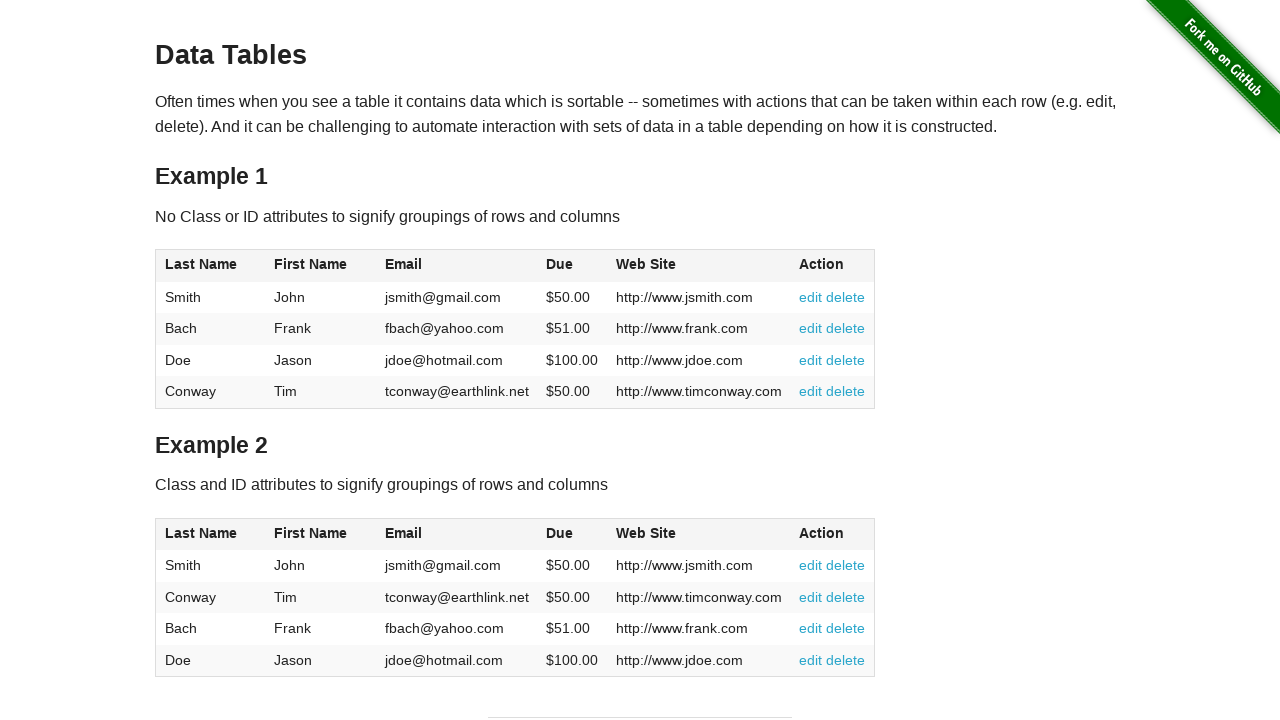

Retrieved all Due column elements from table2
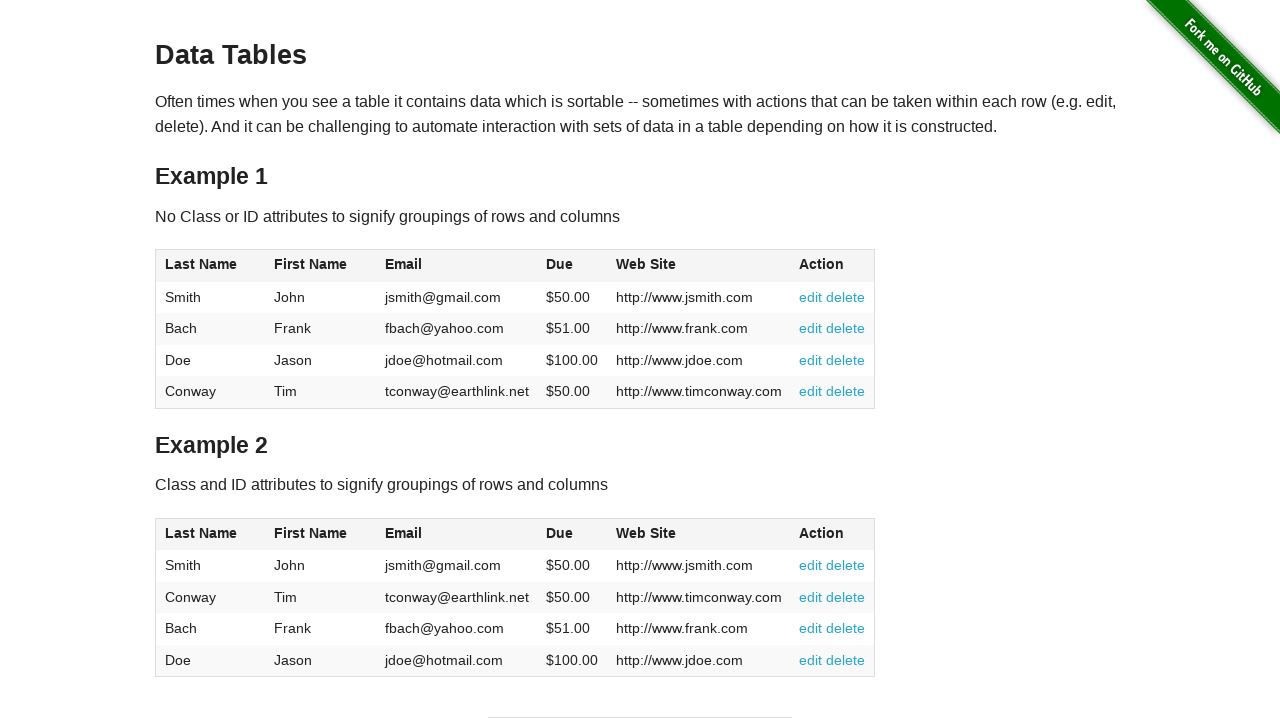

Extracted and converted Due values to floats
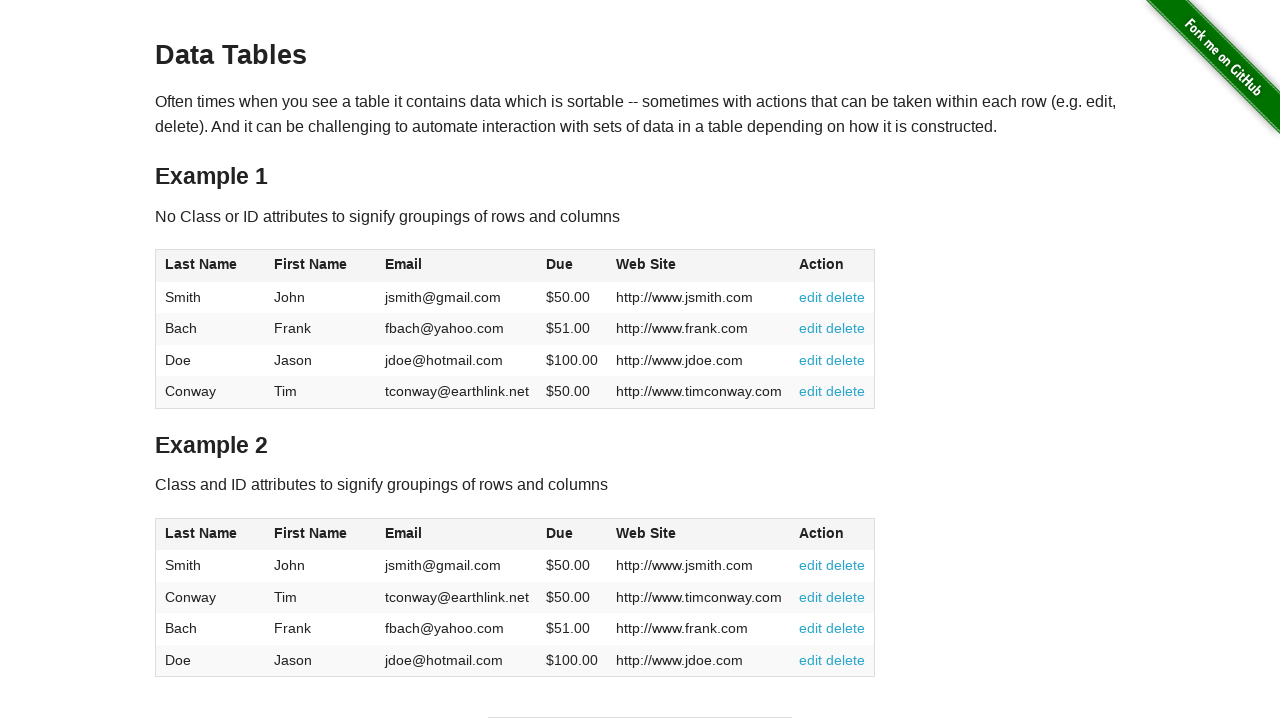

Verified Due column is sorted in ascending order
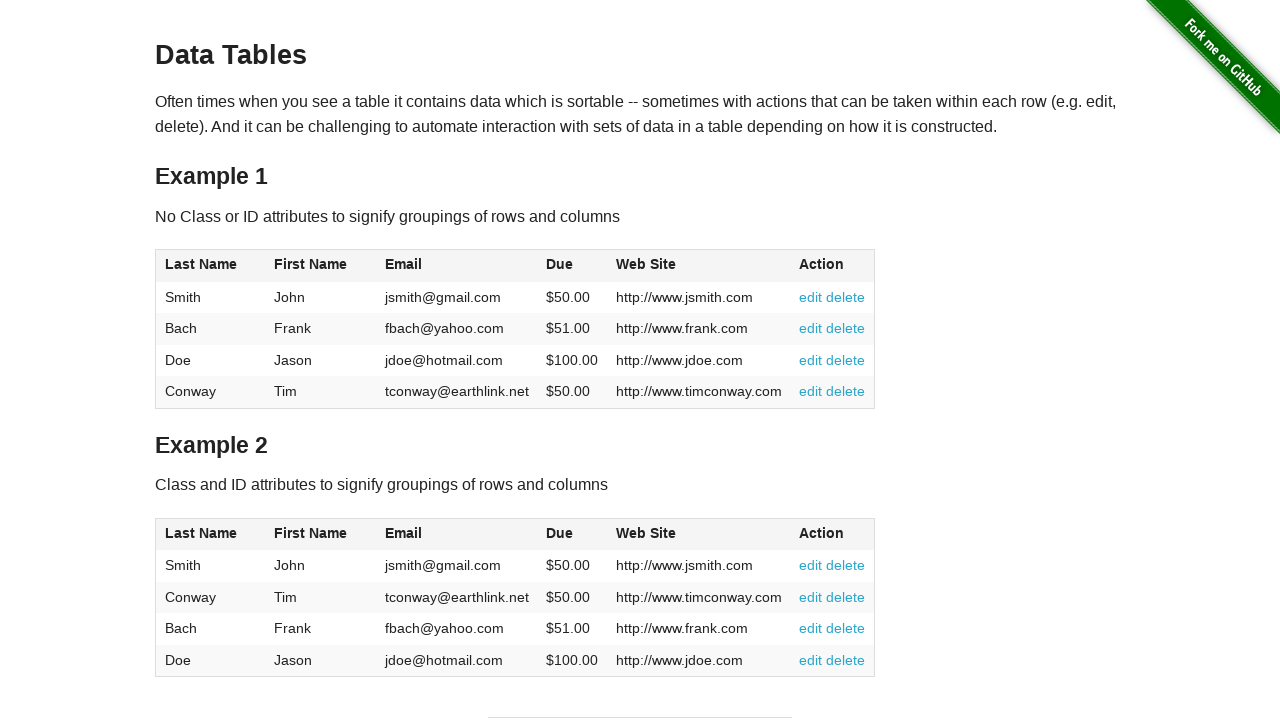

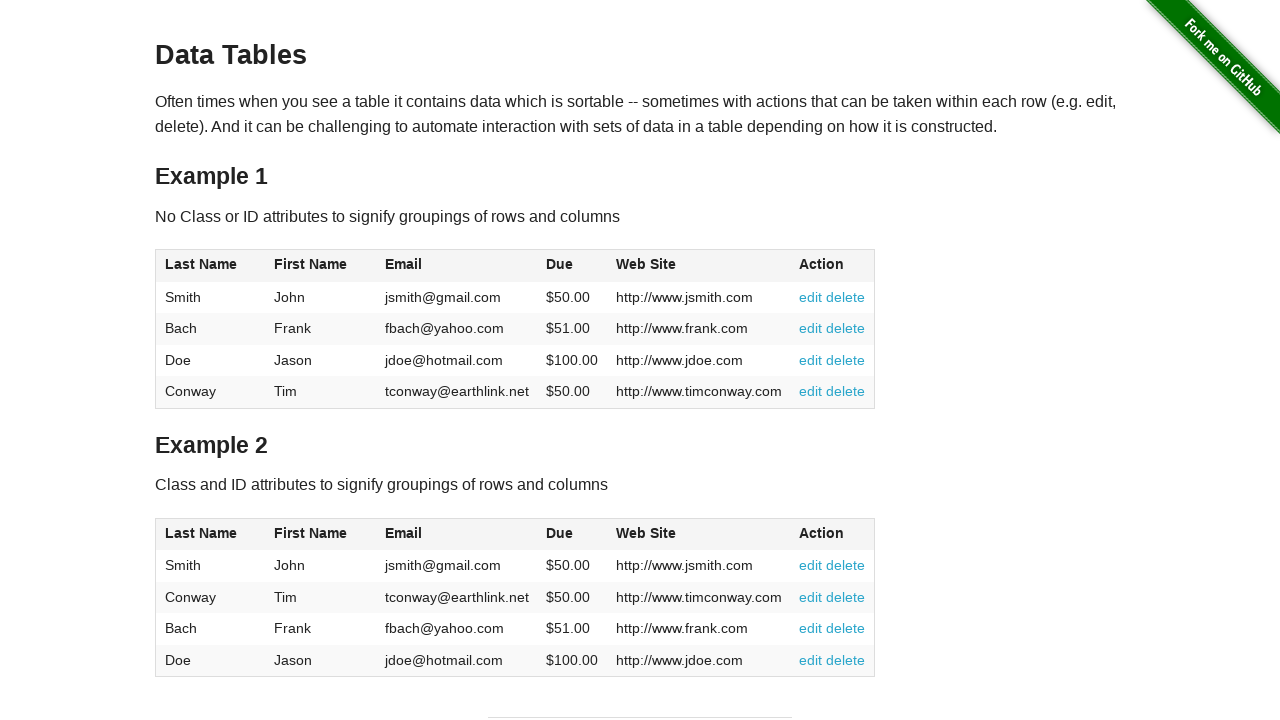